Tests form validation by leaving Zip code field empty and verifying it turns red after submission

Starting URL: https://bonigarcia.dev/selenium-webdriver-java/data-types.html

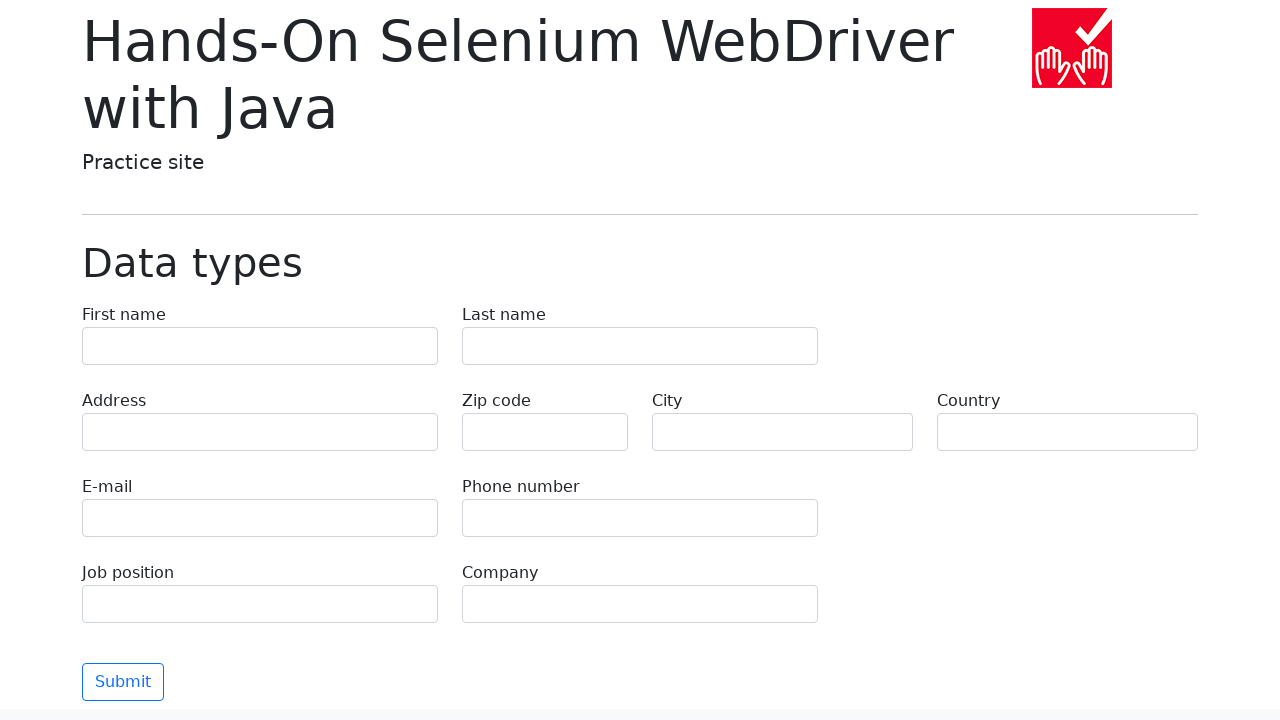

Clicked submit button without filling any form fields at (123, 682) on button
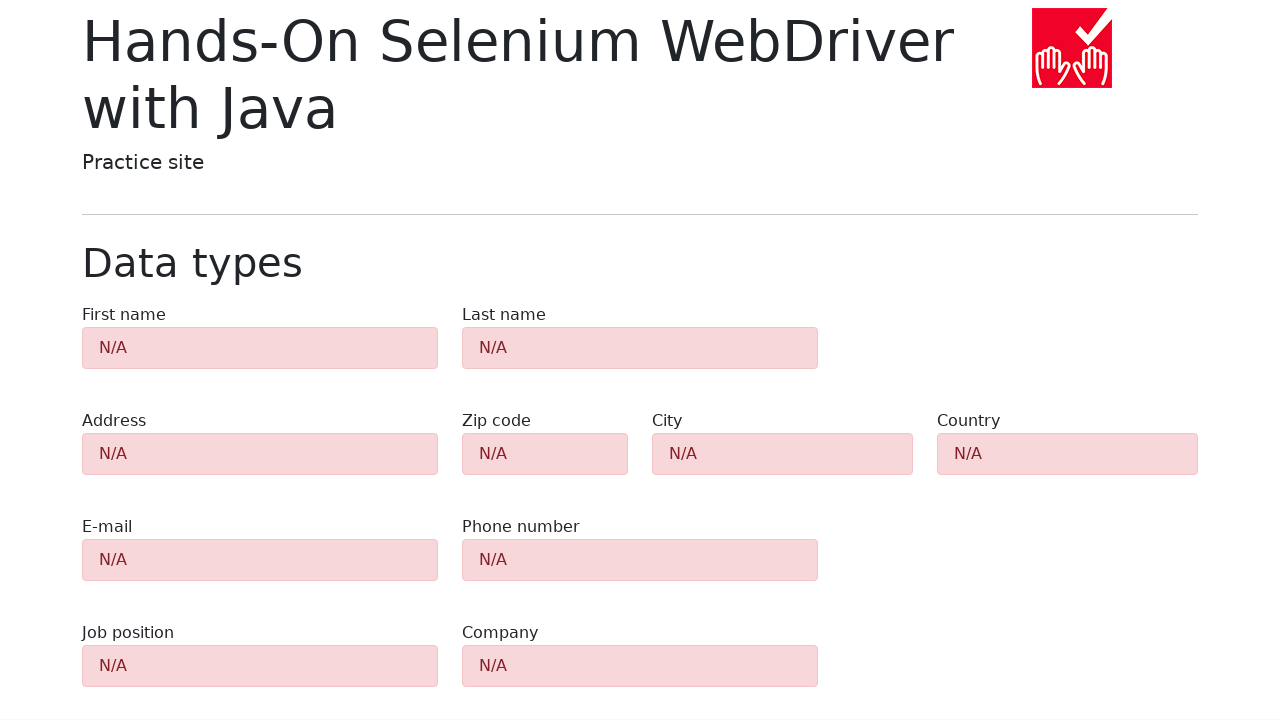

Waited 1 second for form validation to process
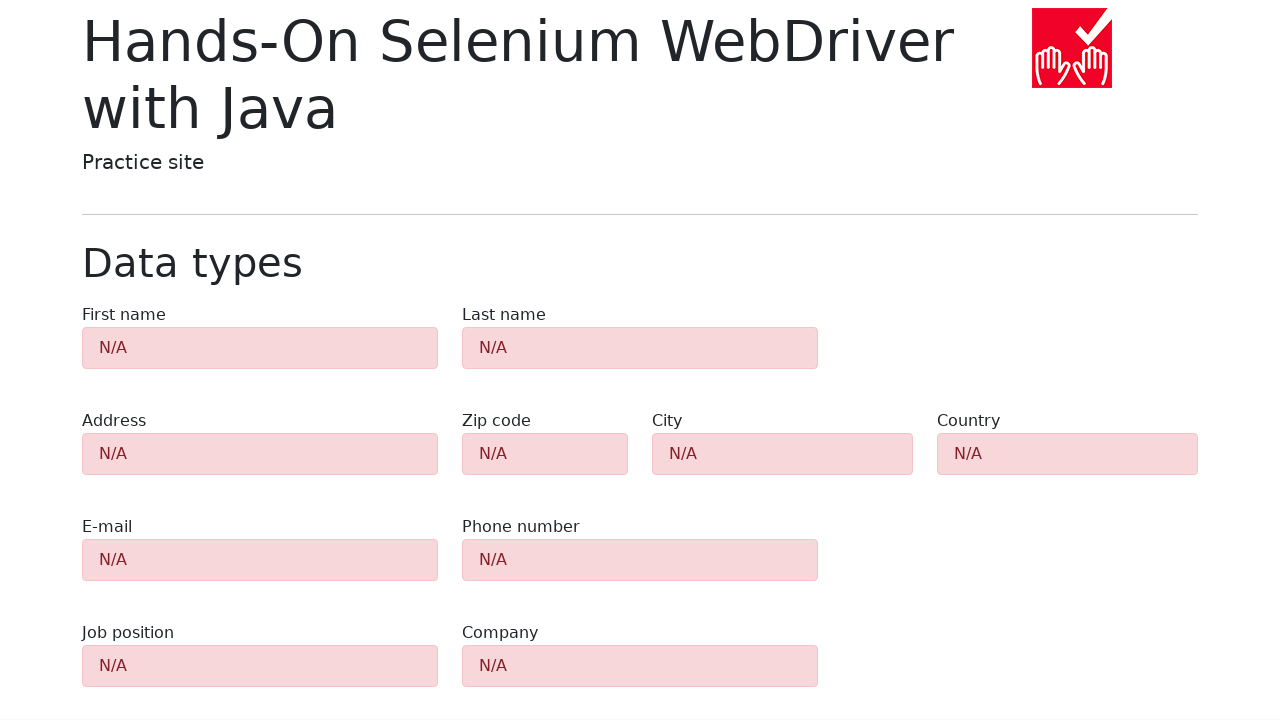

Retrieved computed color style of zip code field
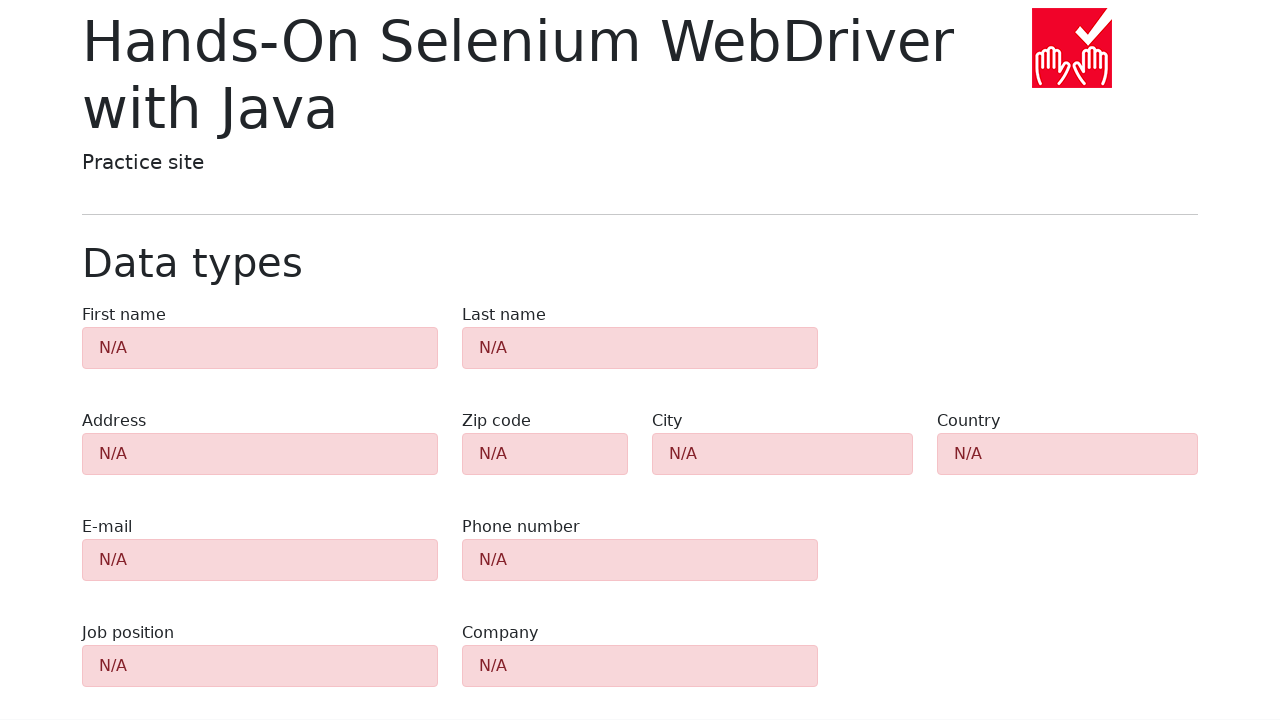

Verified zip code field turned red (rgb(132, 32, 41)) indicating validation error
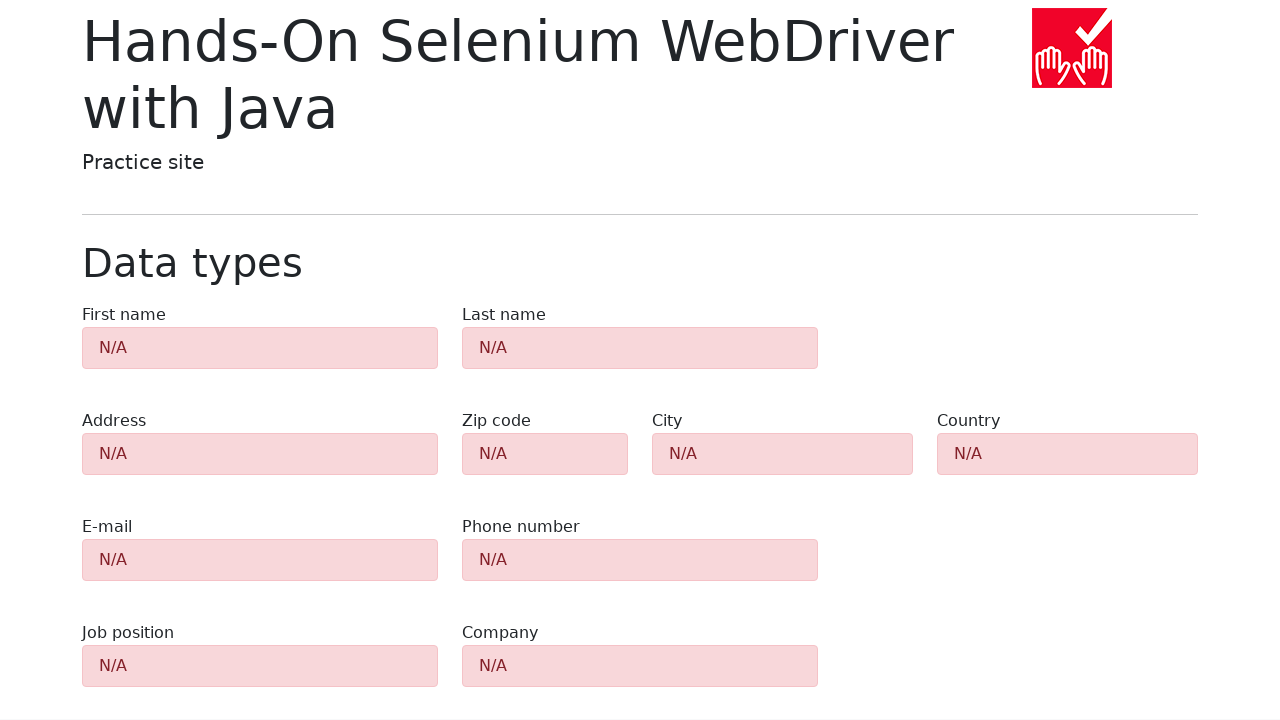

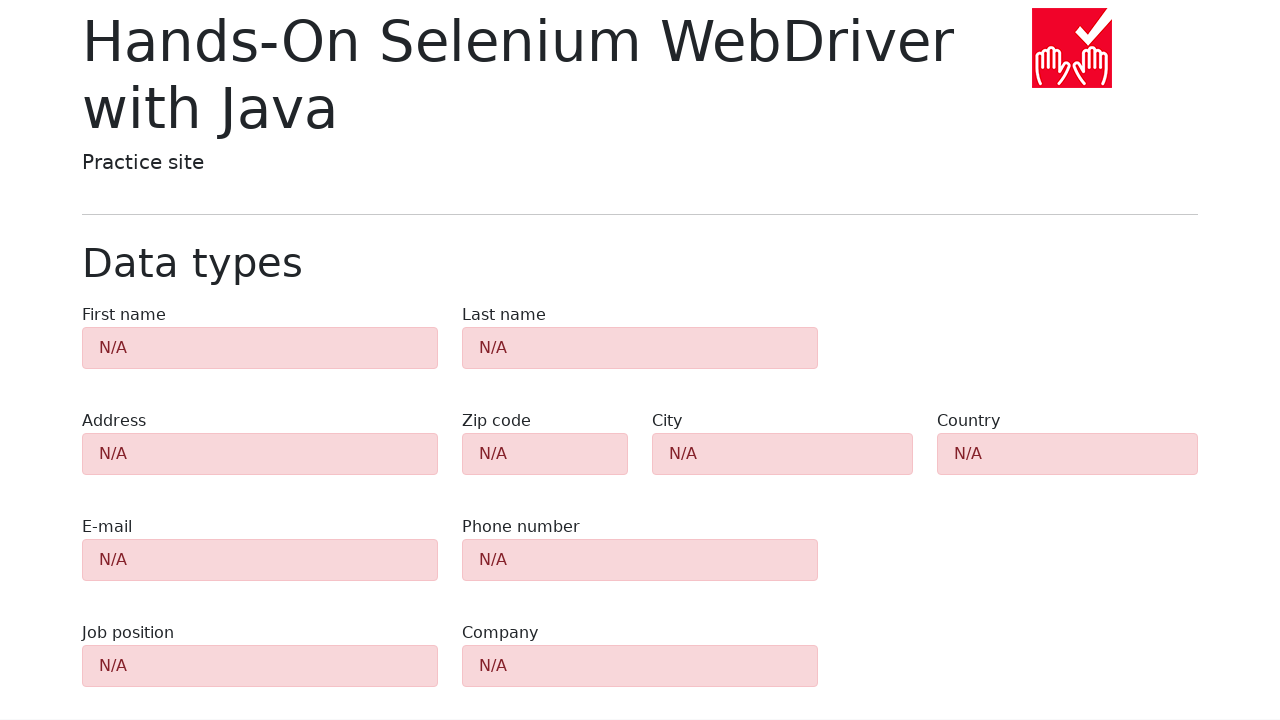